Tests that 'Clear completed' button is hidden when no completed items exist

Starting URL: https://demo.playwright.dev/todomvc

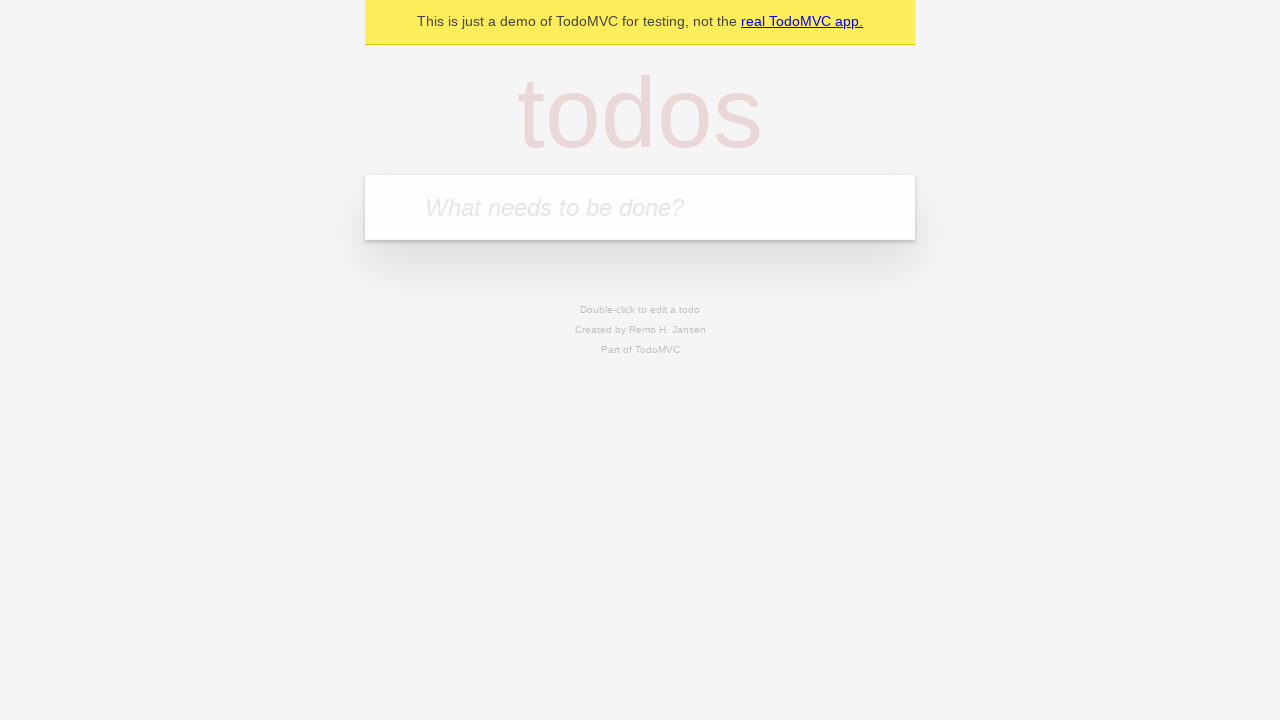

Filled todo input with 'buy some cheese' on internal:attr=[placeholder="What needs to be done?"i]
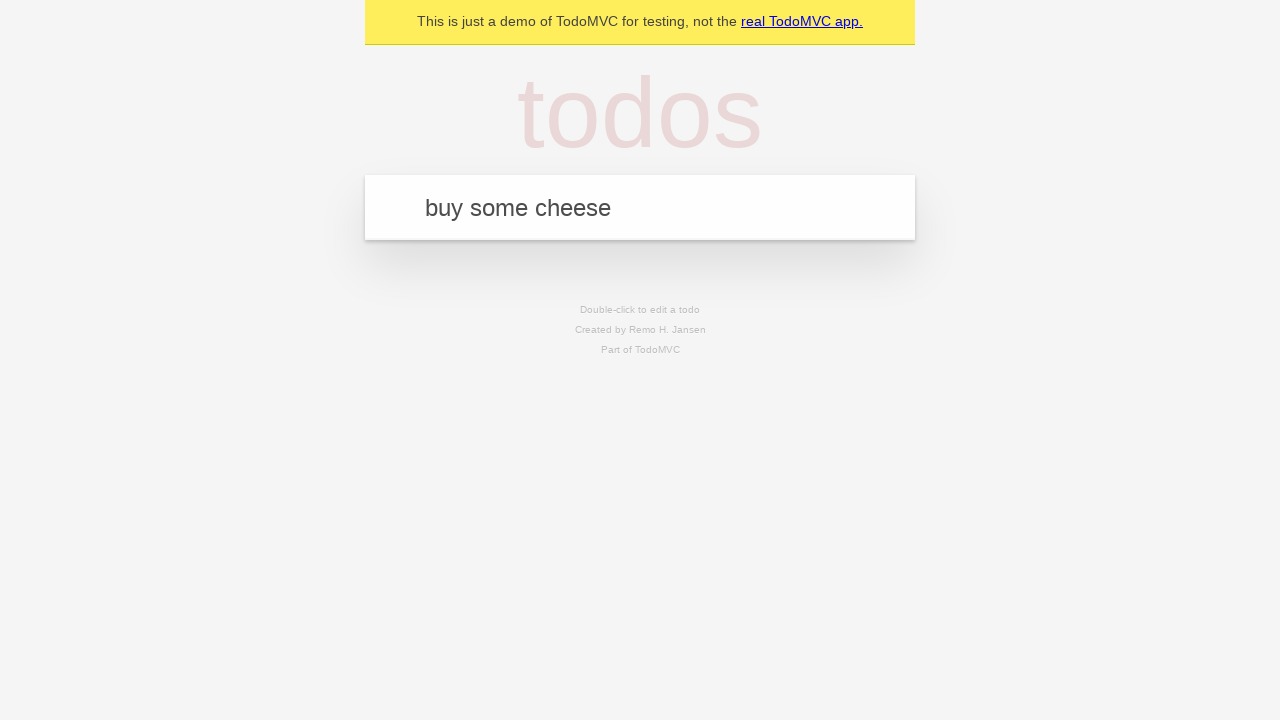

Pressed Enter to create first todo on internal:attr=[placeholder="What needs to be done?"i]
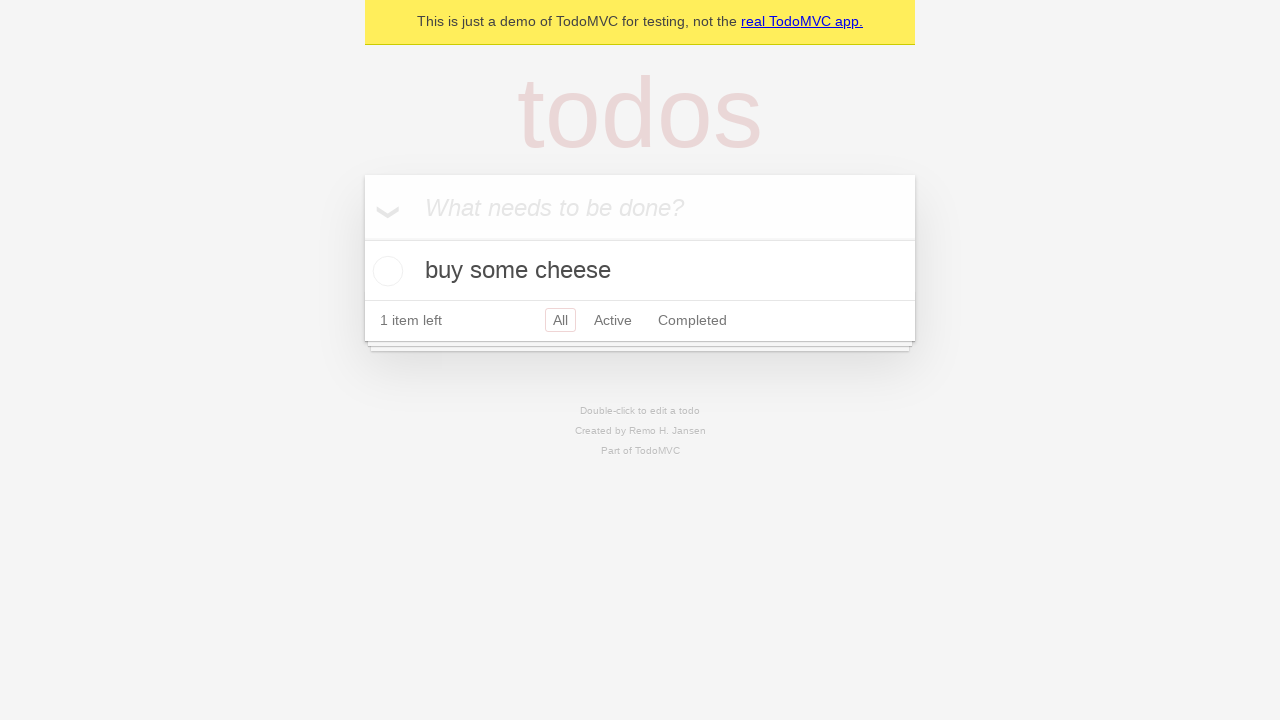

Filled todo input with 'feed the cat' on internal:attr=[placeholder="What needs to be done?"i]
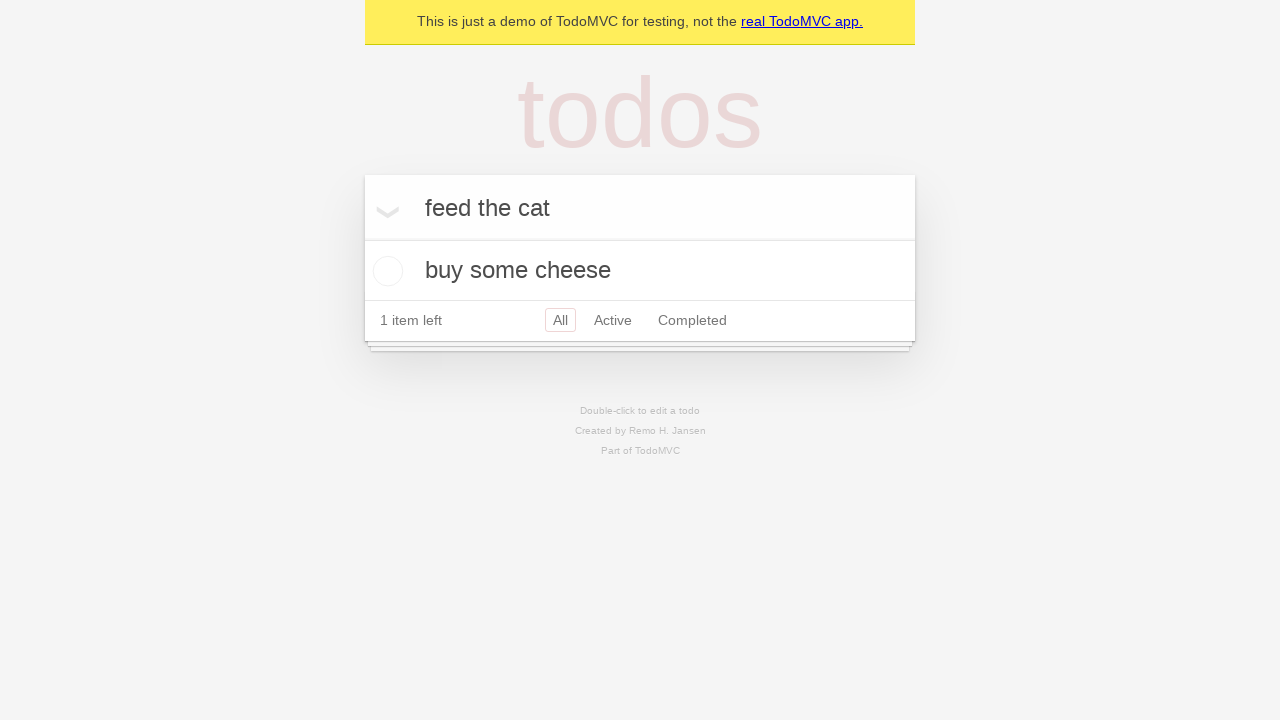

Pressed Enter to create second todo on internal:attr=[placeholder="What needs to be done?"i]
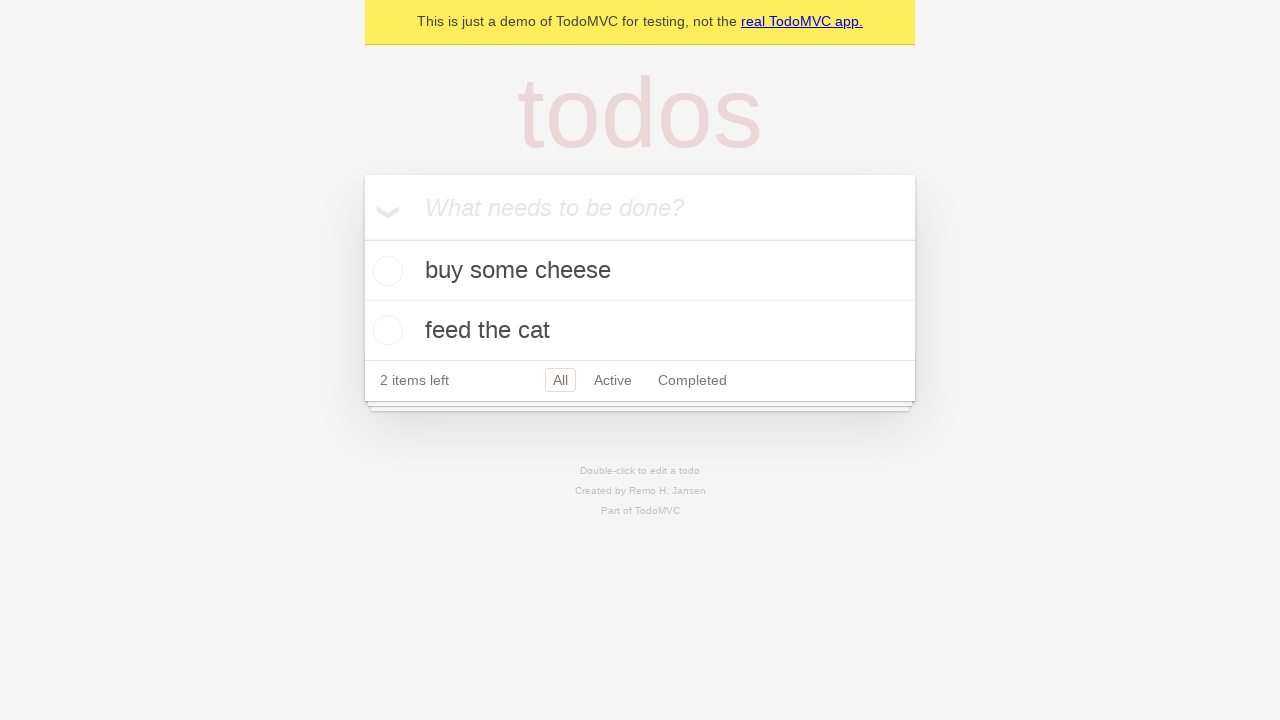

Filled todo input with 'book a doctors appointment' on internal:attr=[placeholder="What needs to be done?"i]
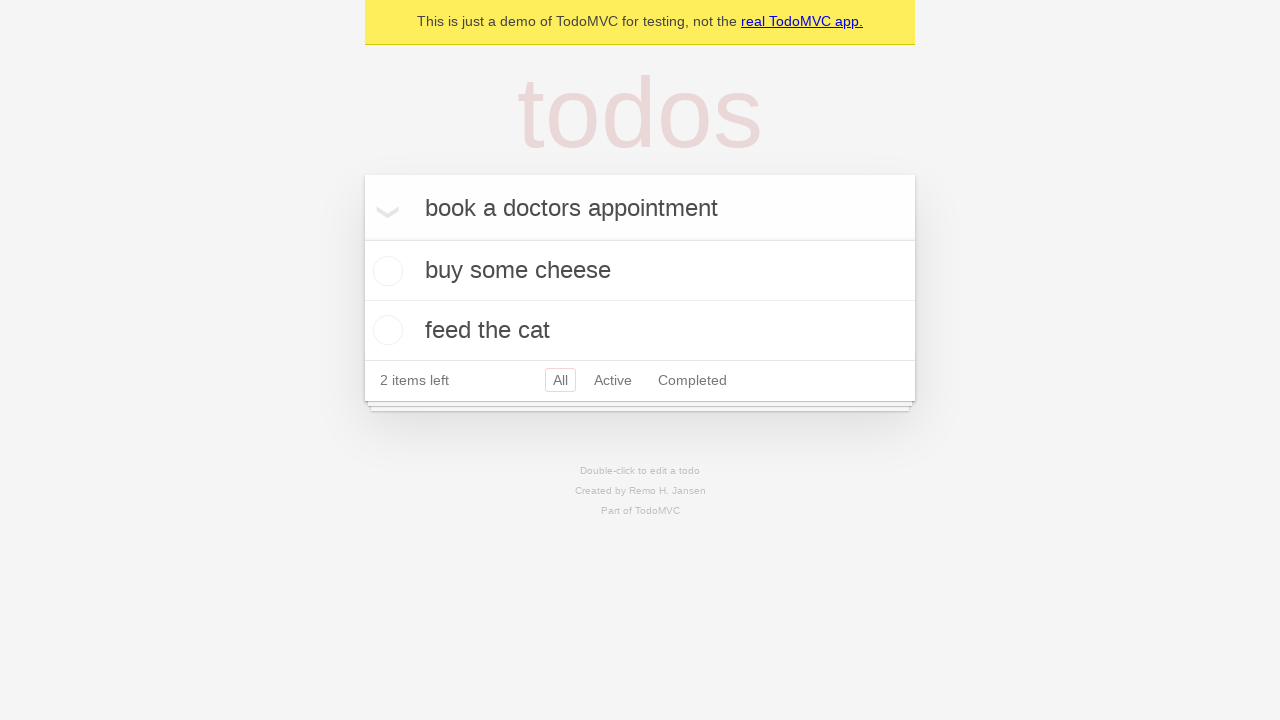

Pressed Enter to create third todo on internal:attr=[placeholder="What needs to be done?"i]
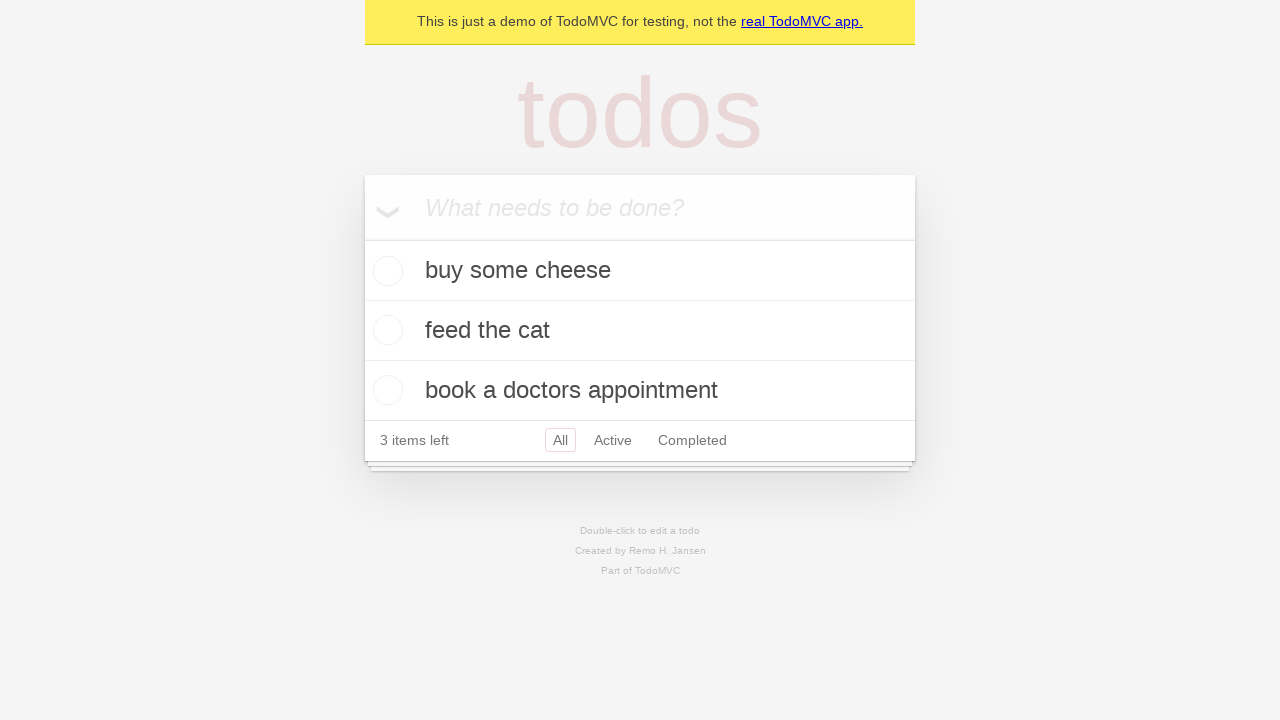

Checked the first todo item as completed at (385, 271) on .todo-list li .toggle >> nth=0
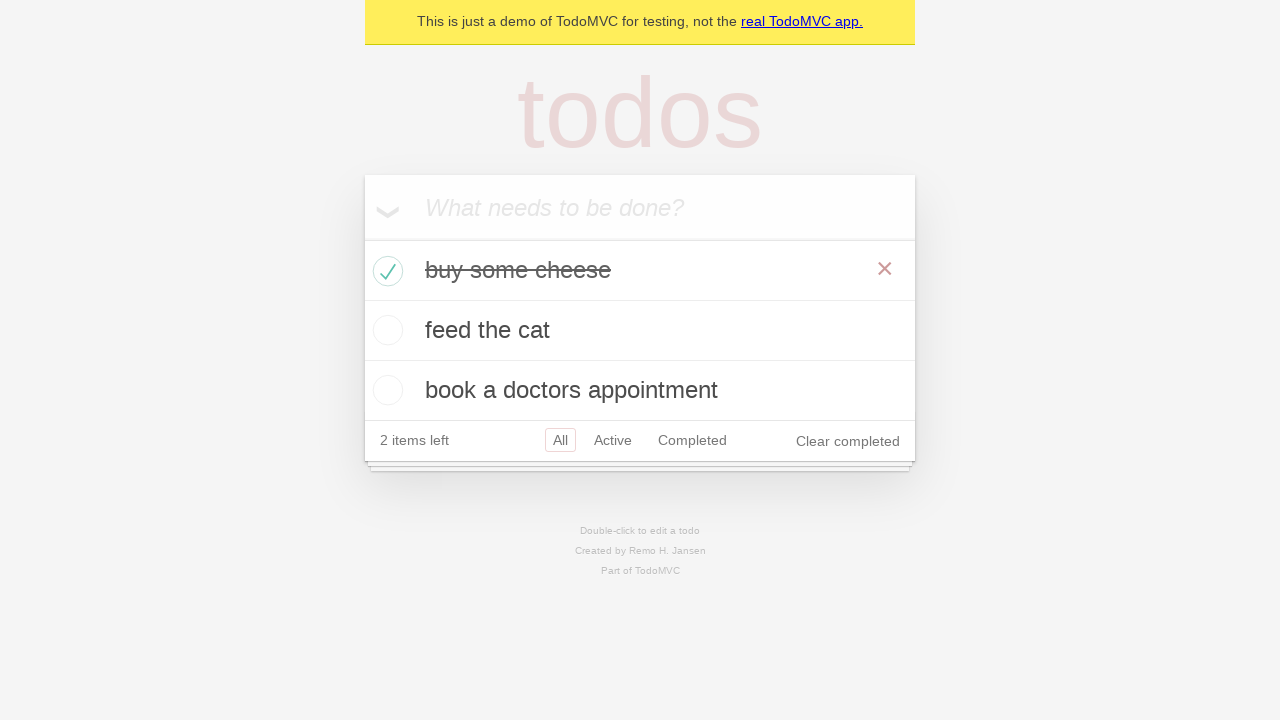

Clicked 'Clear completed' button to remove completed items at (848, 441) on internal:role=button[name="Clear completed"i]
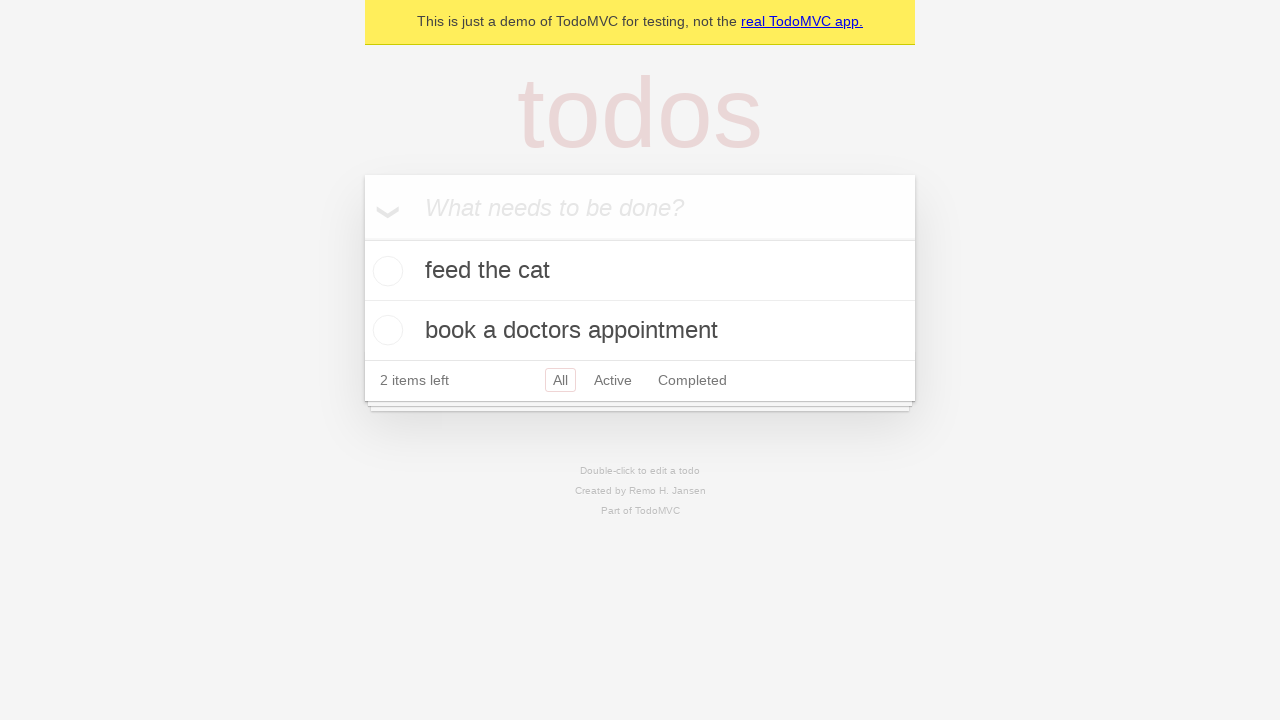

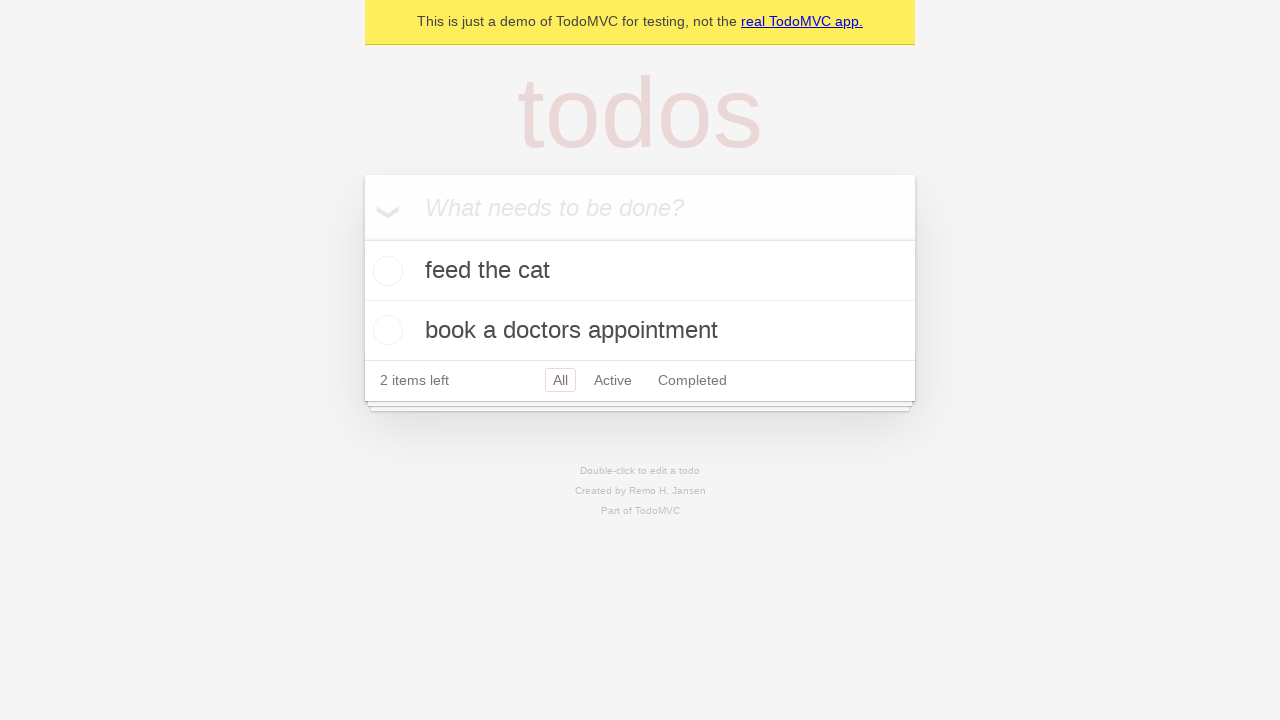